Tests adding products to cart by navigating to a product page and clicking add-to-cart buttons with different click patterns (double-click, triple-click, single click)

Starting URL: https://material.playwrightvn.com/

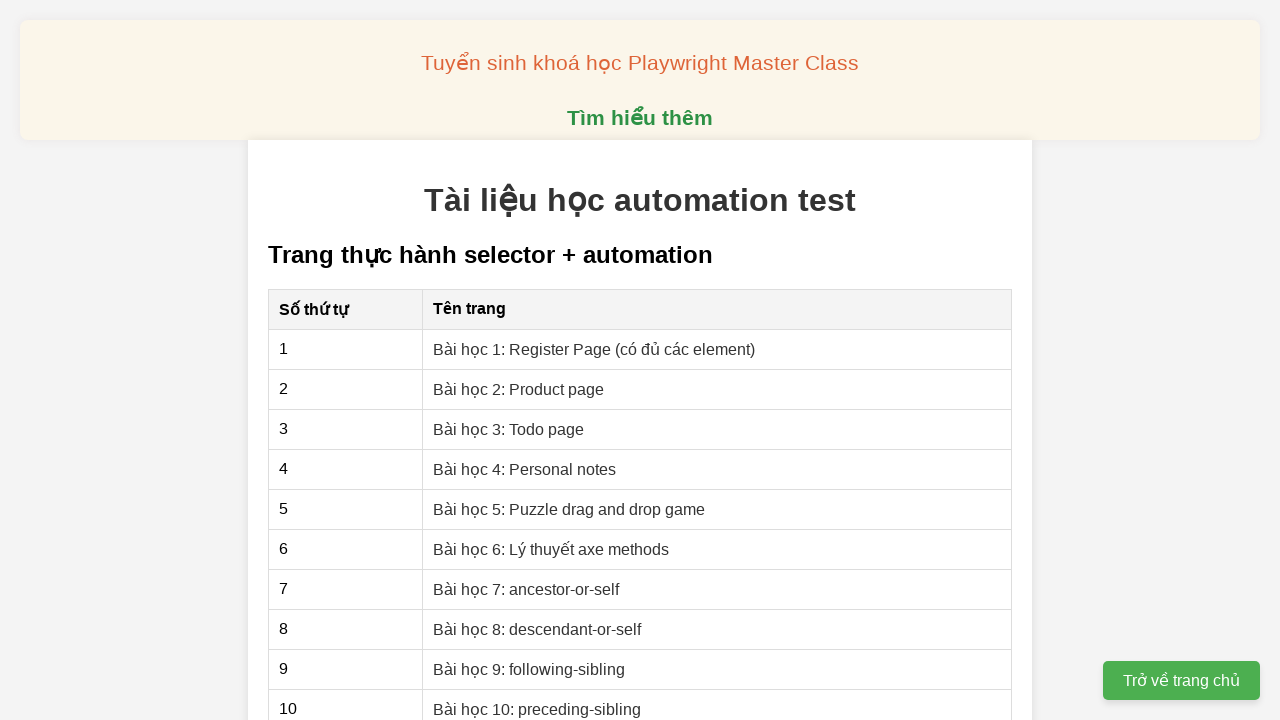

Clicked link to navigate to product page at (519, 389) on a[href="02-xpath-product-page.html"]
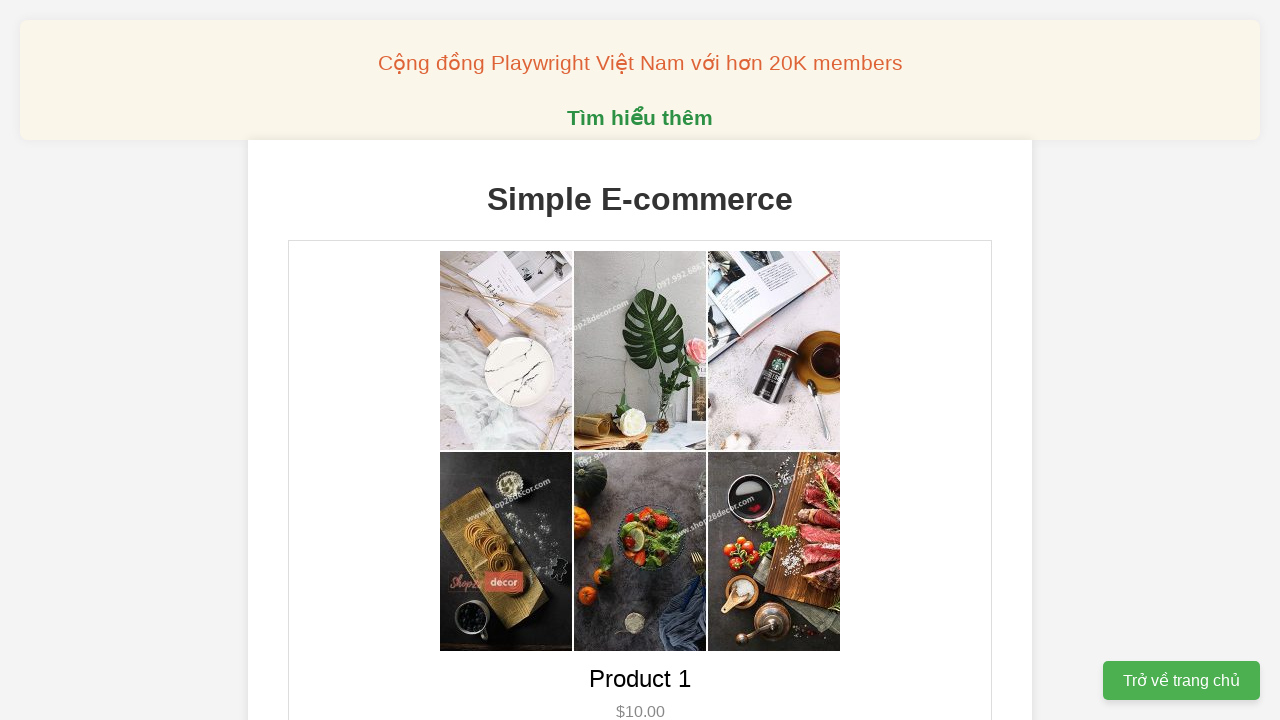

Double-clicked add-to-cart button for product 1 at (640, 360) on xpath=//button[@class='add-to-cart' and @data-product-id='1']
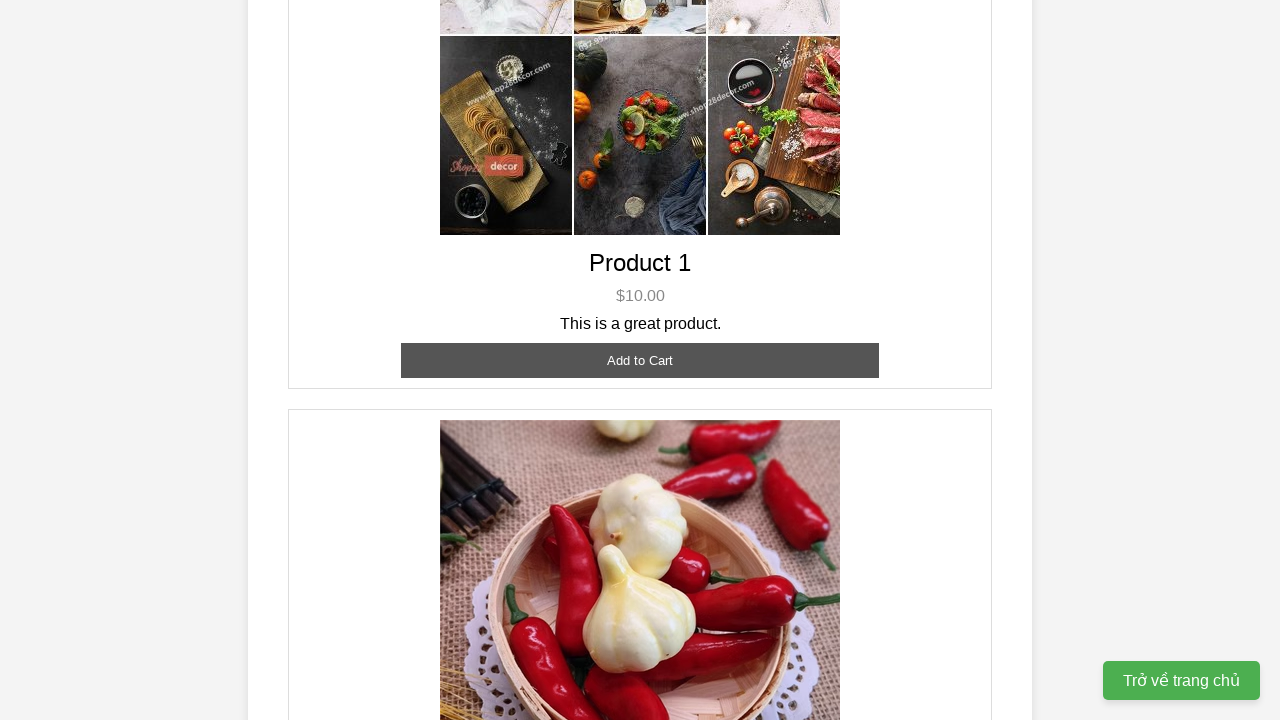

Triple-clicked add-to-cart button for product 2 at (640, 360) on xpath=//button[@class='add-to-cart' and @data-product-id='2']
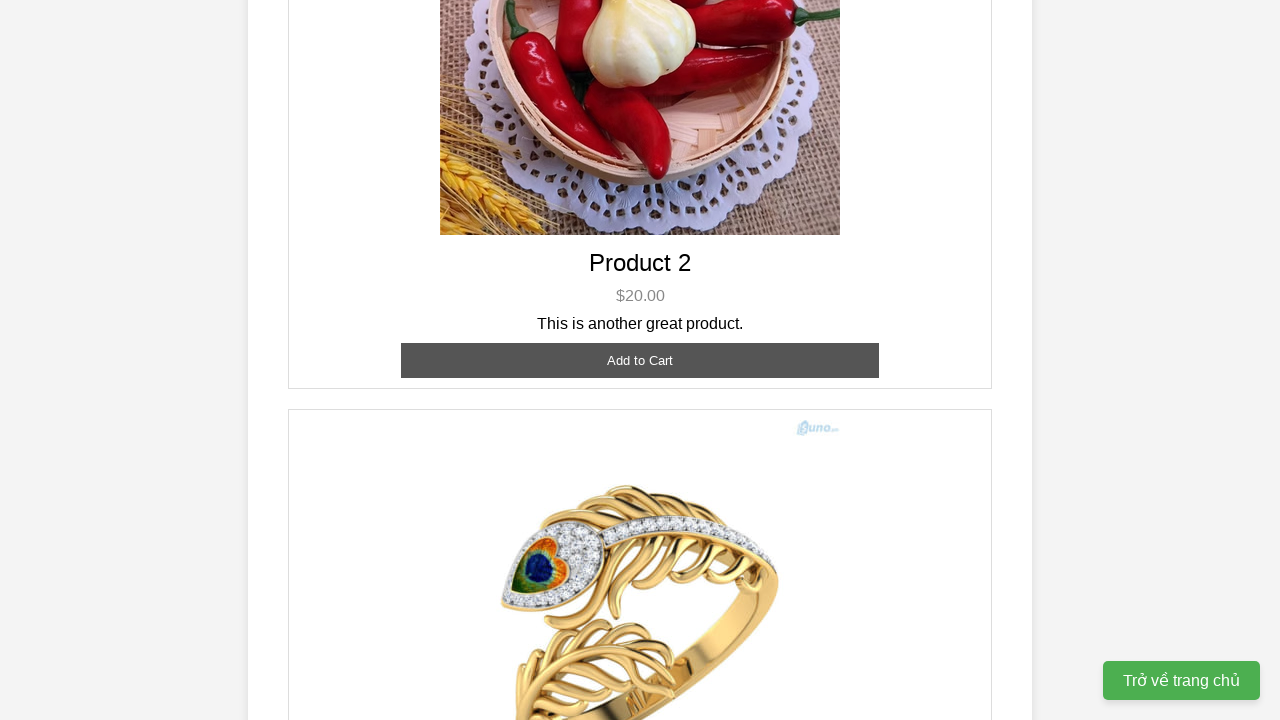

Single-clicked add-to-cart button for product 3 at (640, 388) on xpath=//button[@class='add-to-cart' and @data-product-id='3']
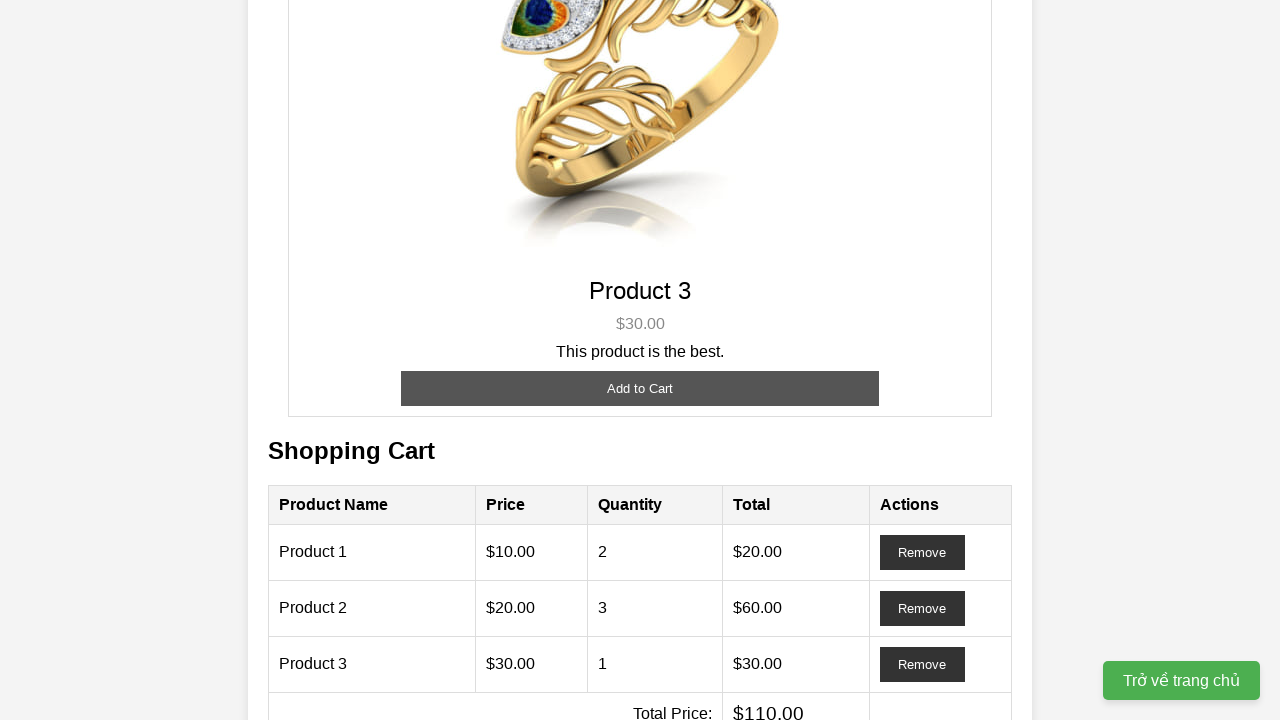

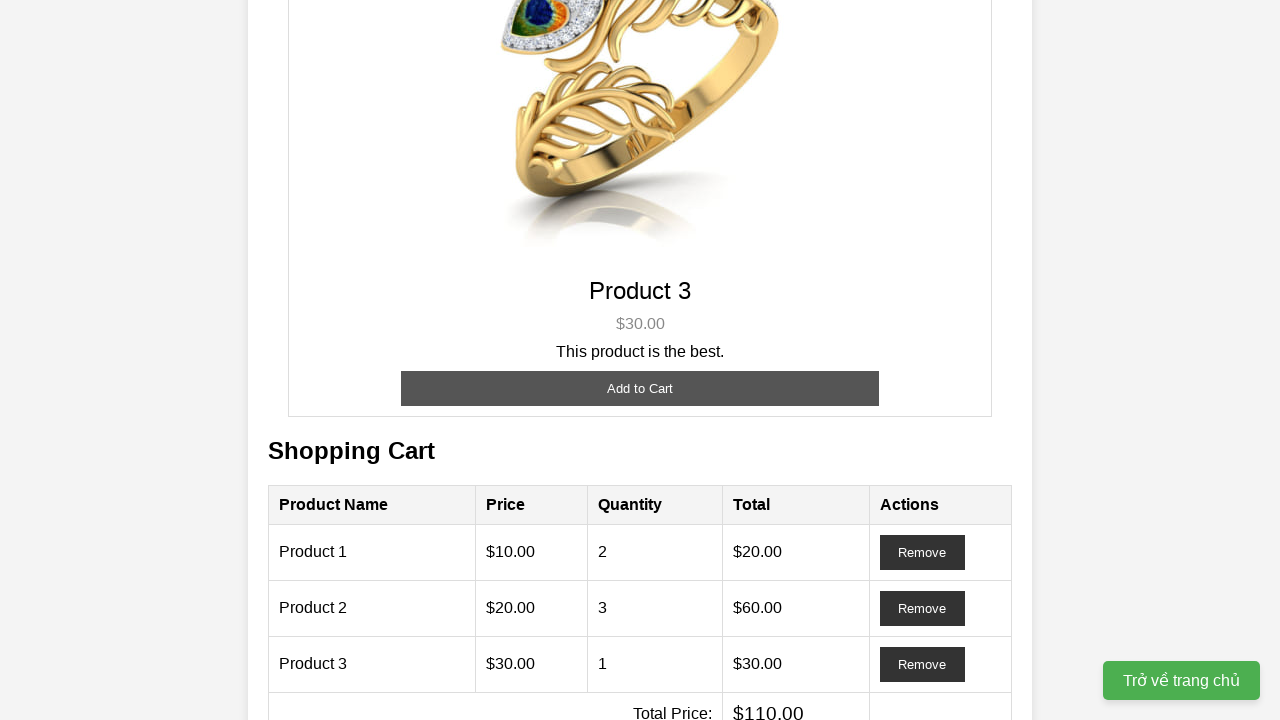